Tests that a JWT button exists on the production page, verifies it's visible, and clicks it to ensure it's interactive.

Starting URL: https://crawdad-lmcreans-projects.vercel.app/

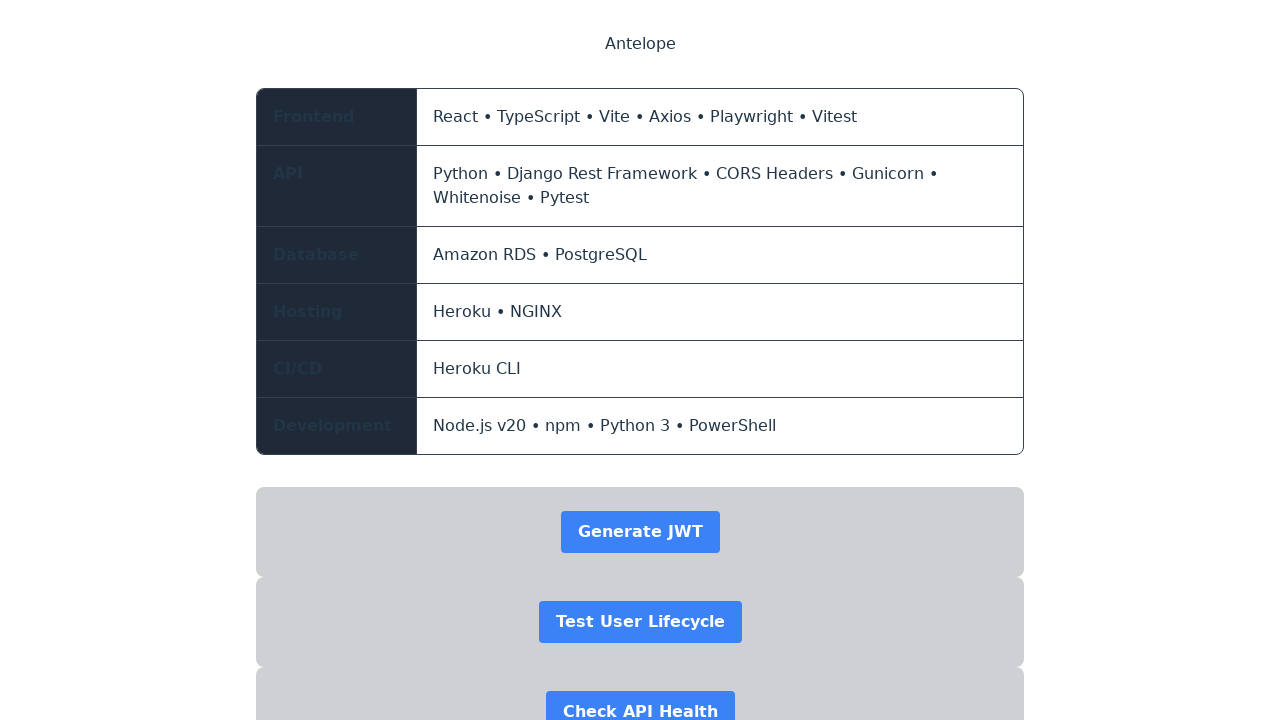

Waited for page to fully load (networkidle)
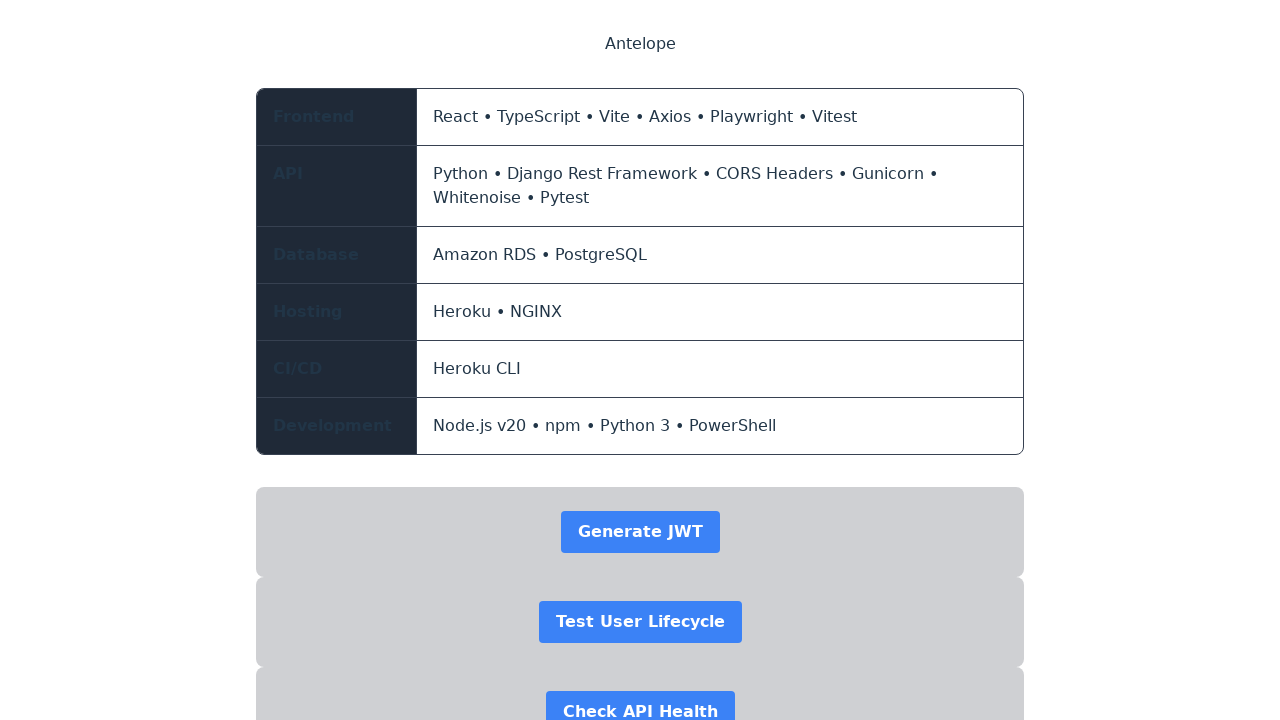

Located JWT button by data-testid attribute
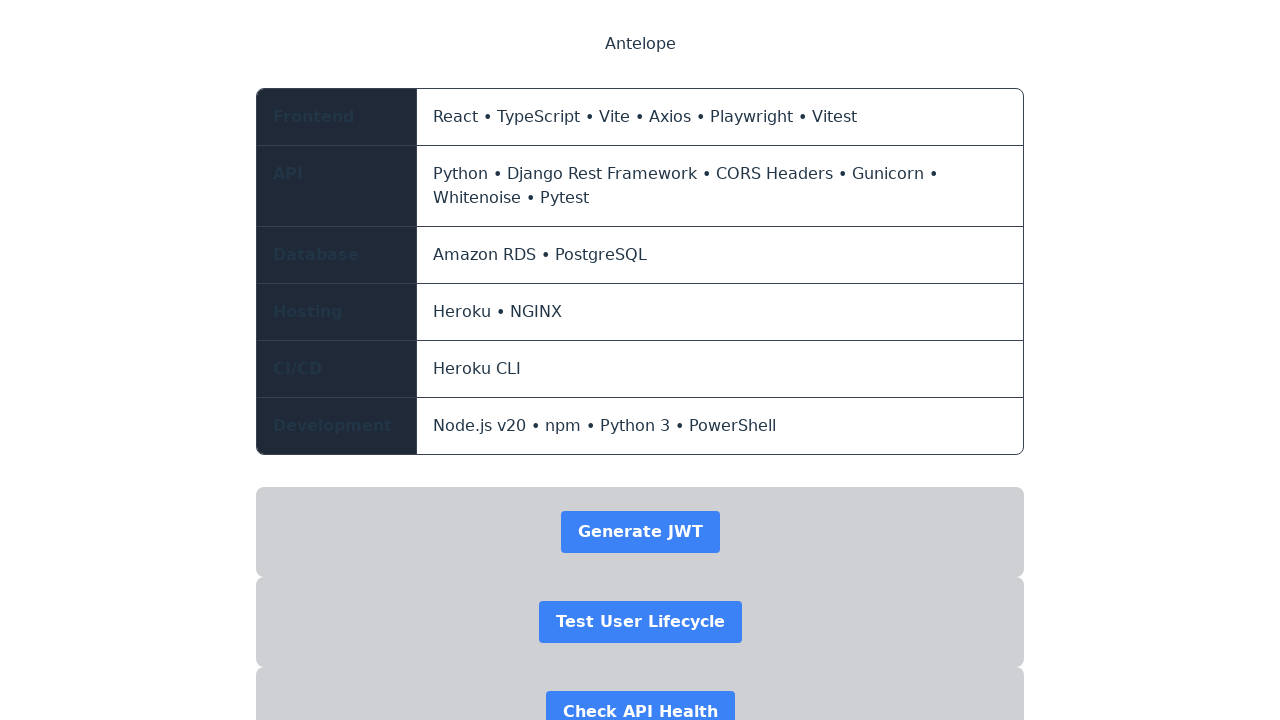

JWT button not found by data-testid, searching 4 buttons for JWT/Token text
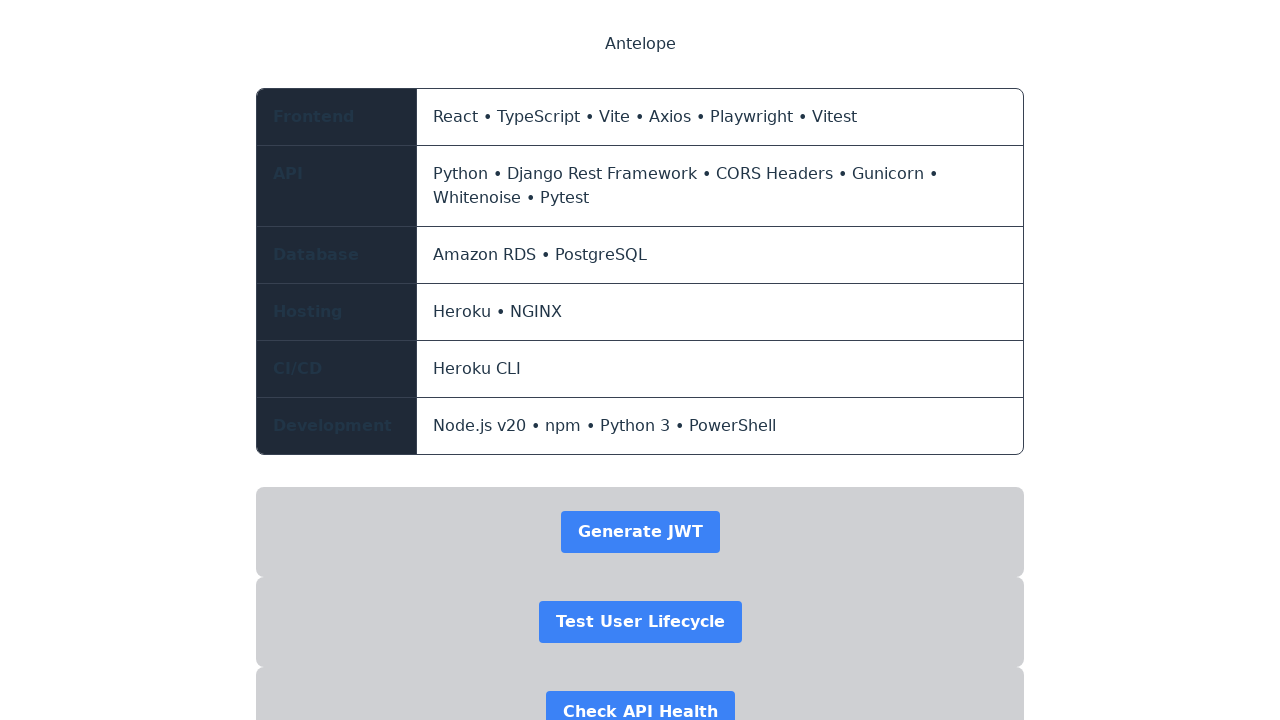

Found and clicked button with JWT/Token text: 'Generate JWT' at (640, 532) on button >> nth=0
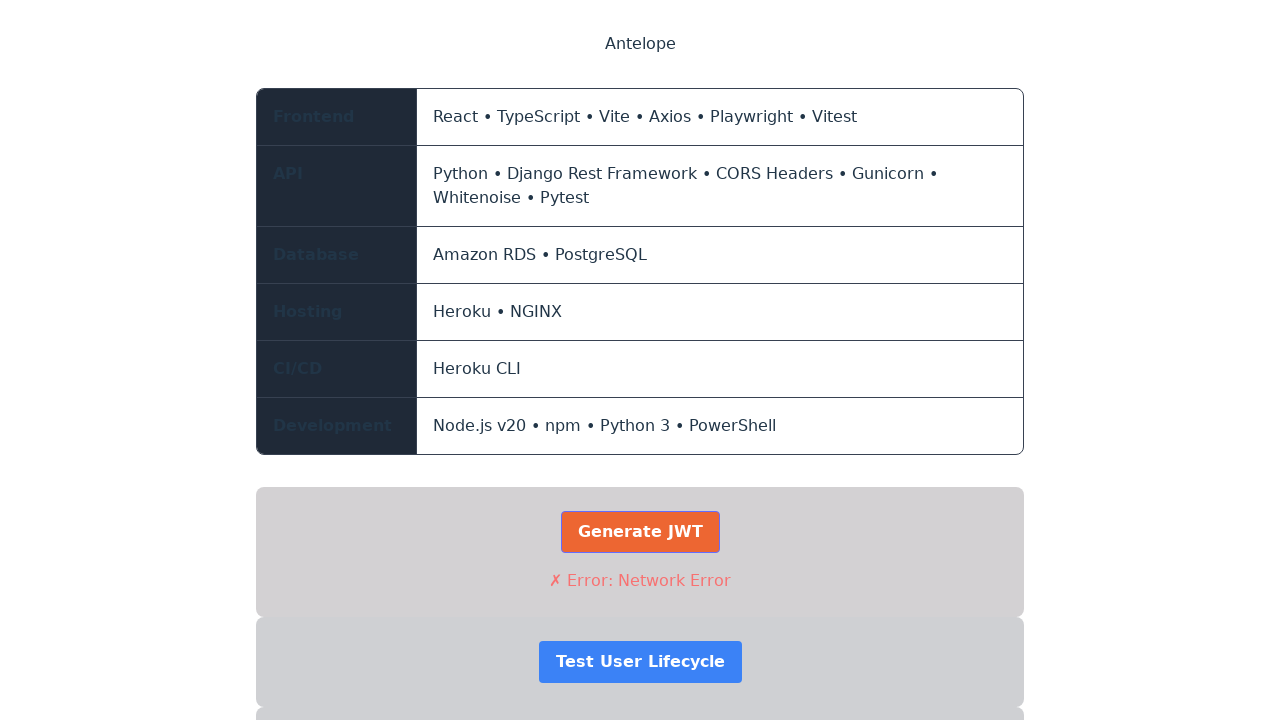

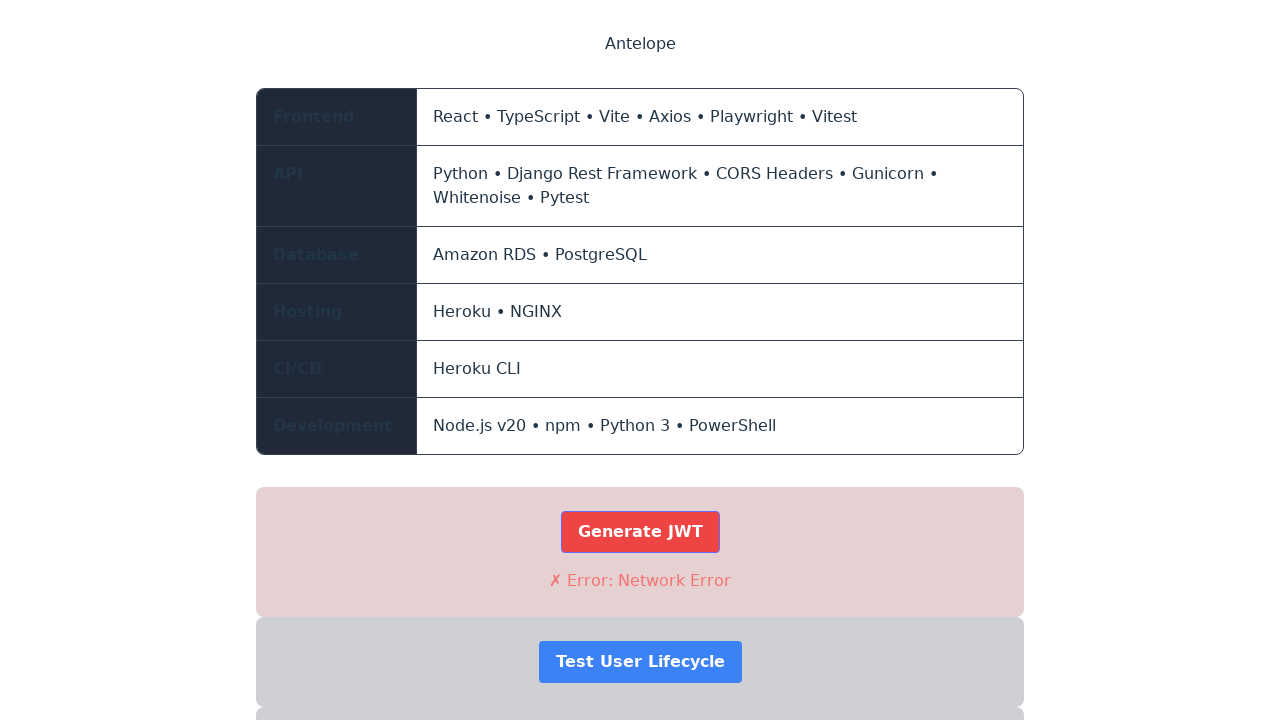